Tests the forgot password functionality by generating a random email address, entering it into the email form, and clicking the retrieve password button

Starting URL: https://the-internet.herokuapp.com/forgot_password

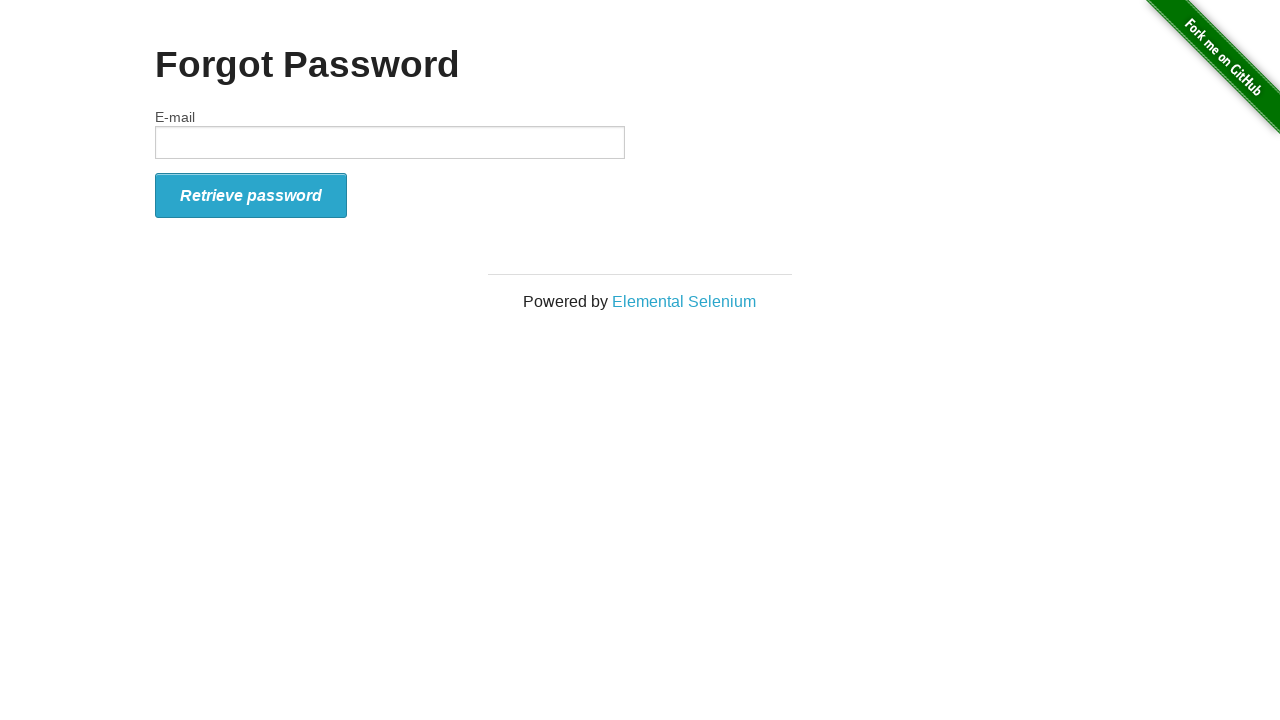

Filled email input with generated email address 'randomuser_47382@example.com' on input[name='email']
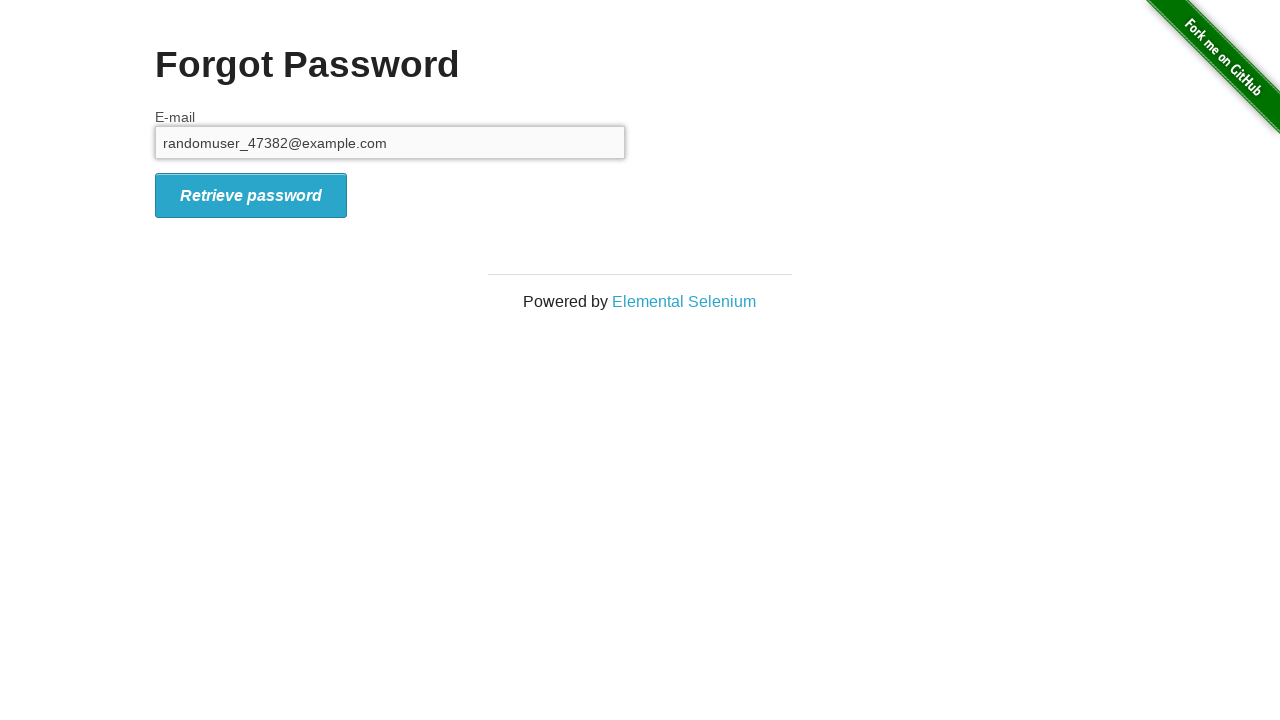

Clicked the retrieve password button at (251, 195) on #form_submit
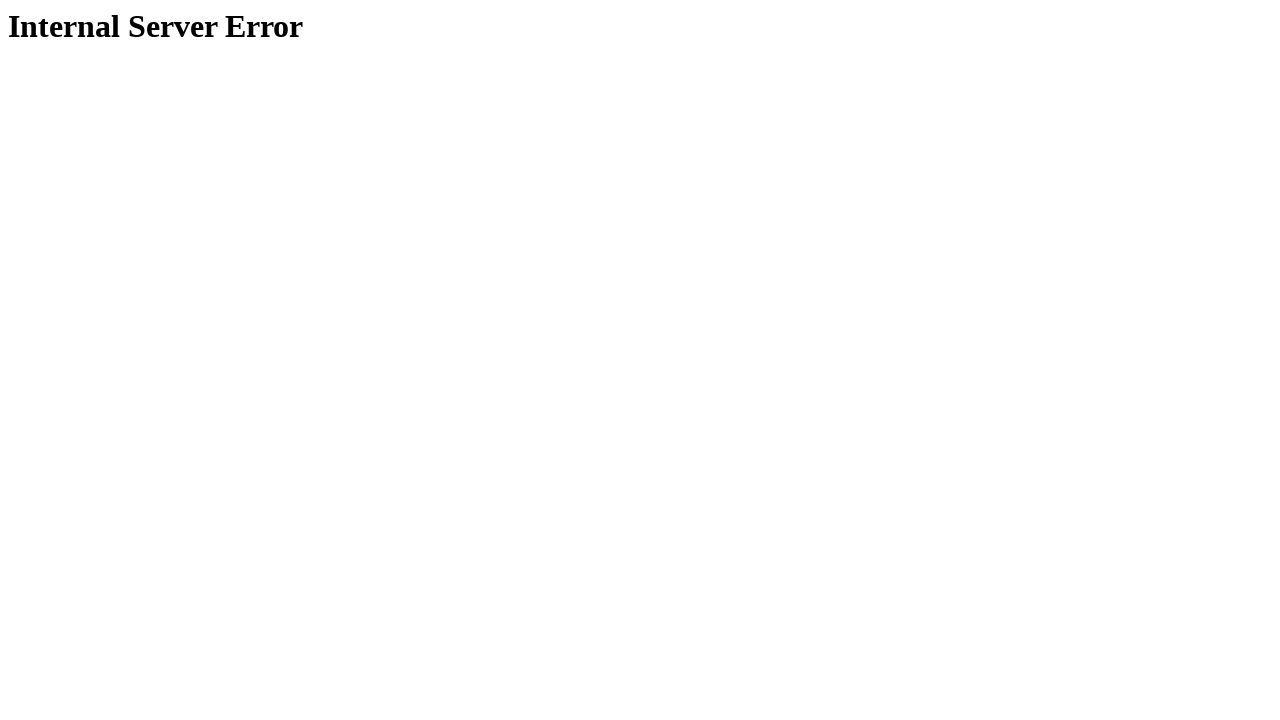

Password retrieval response page loaded successfully
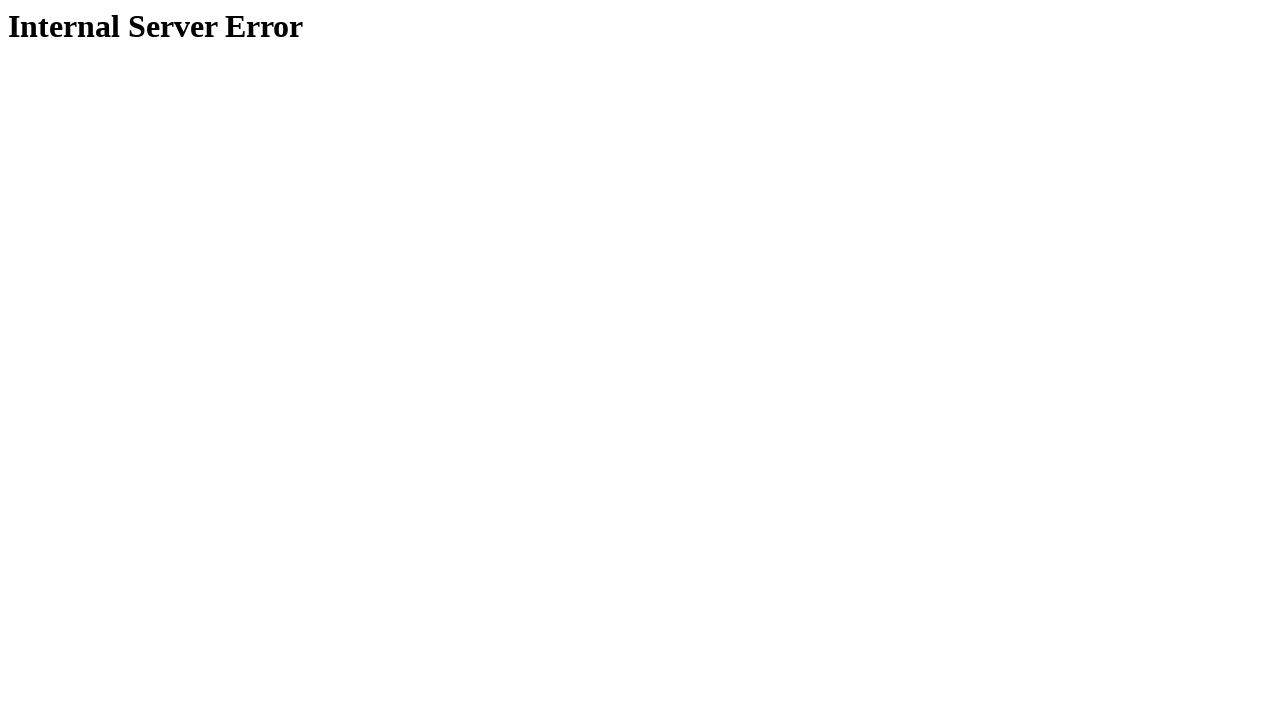

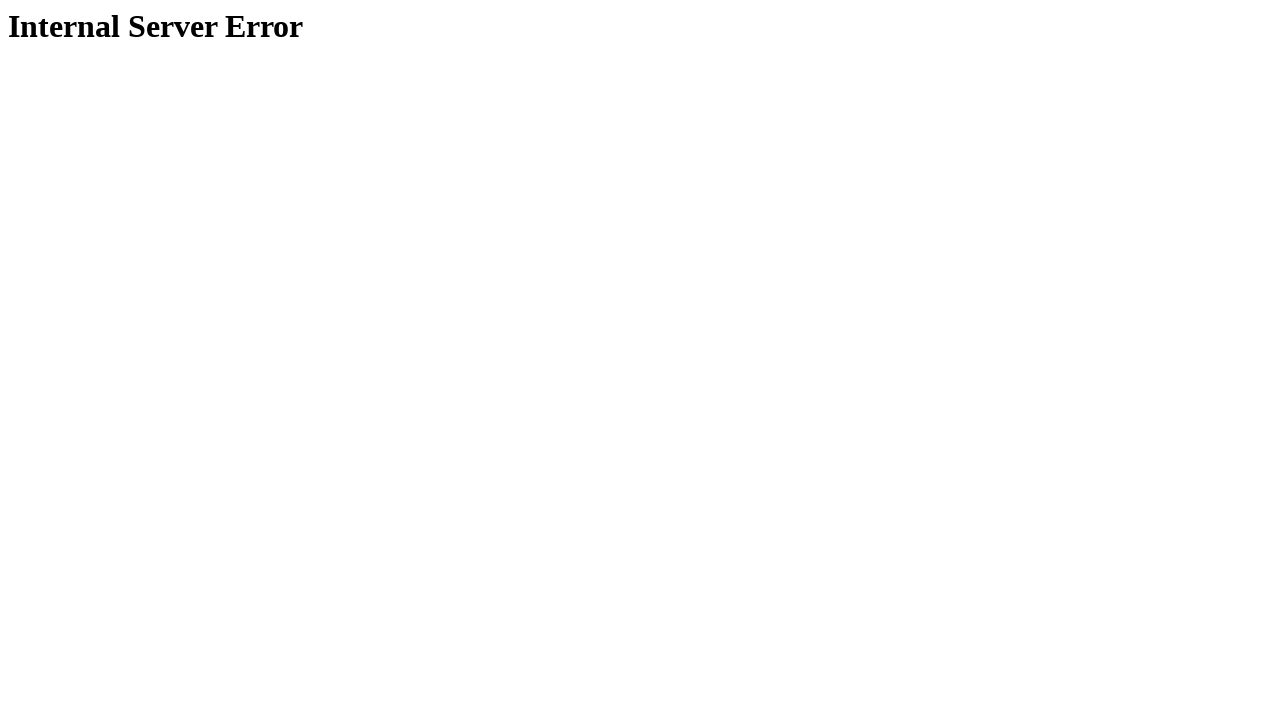